Tests right-click context menu functionality by performing a right-click action on a specific element

Starting URL: http://swisnl.github.io/jQuery-contextMenu/demo.html

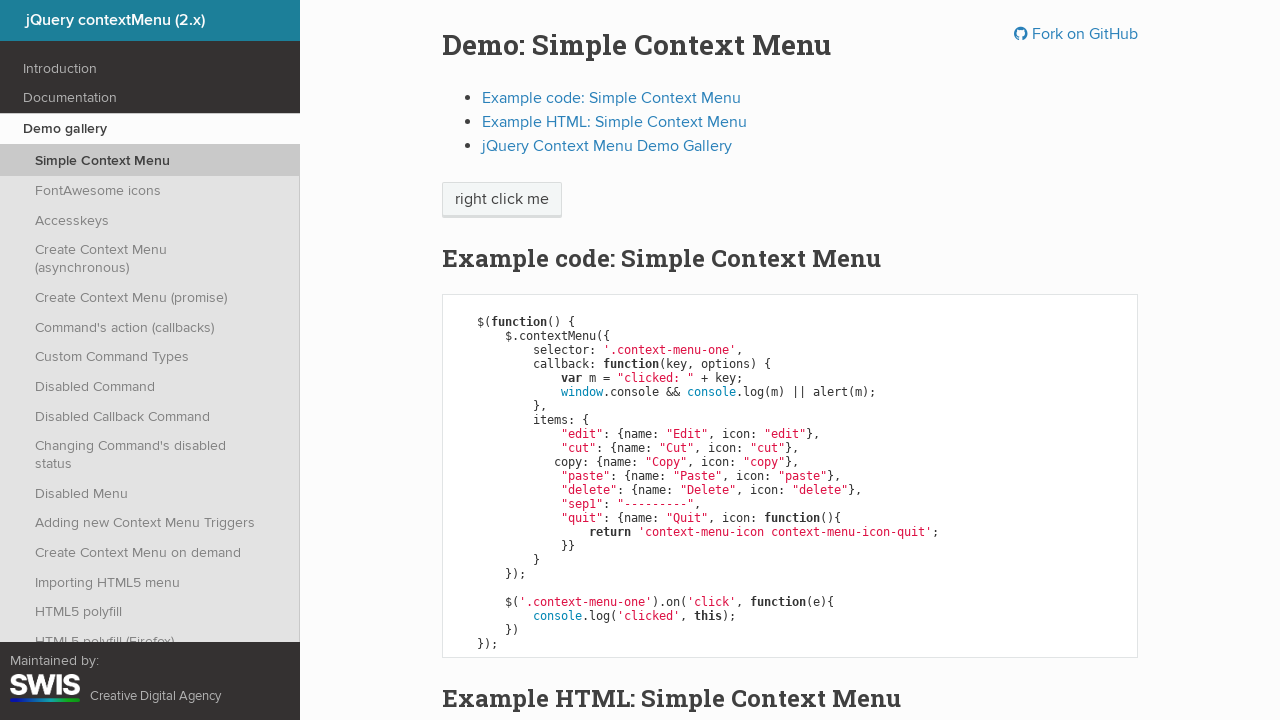

Waited for and located the 'right click me' element
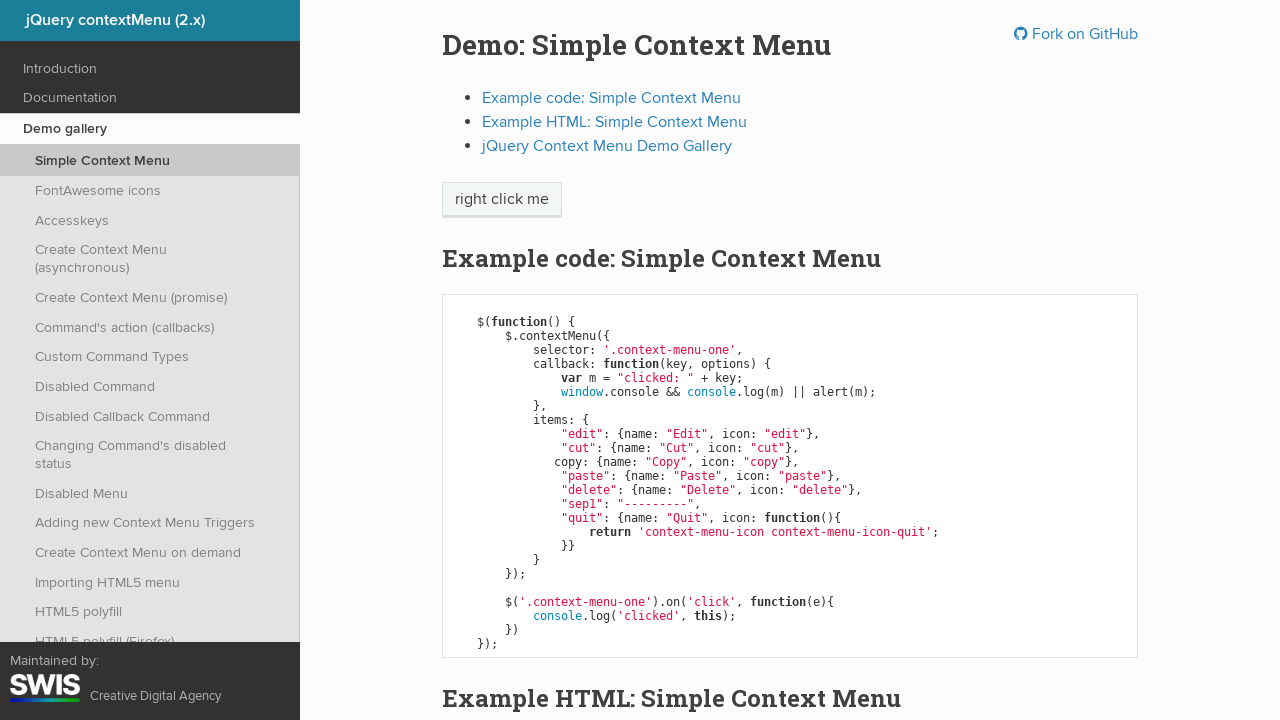

Performed right-click context menu action on the target element
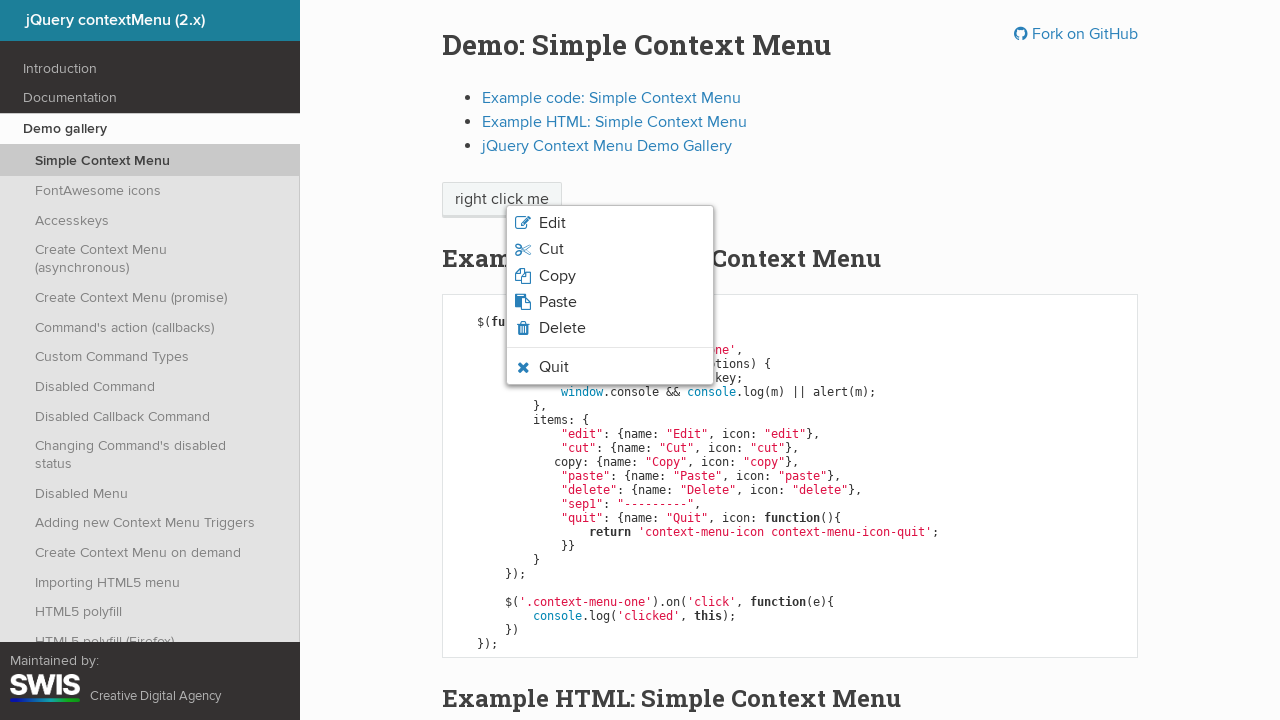

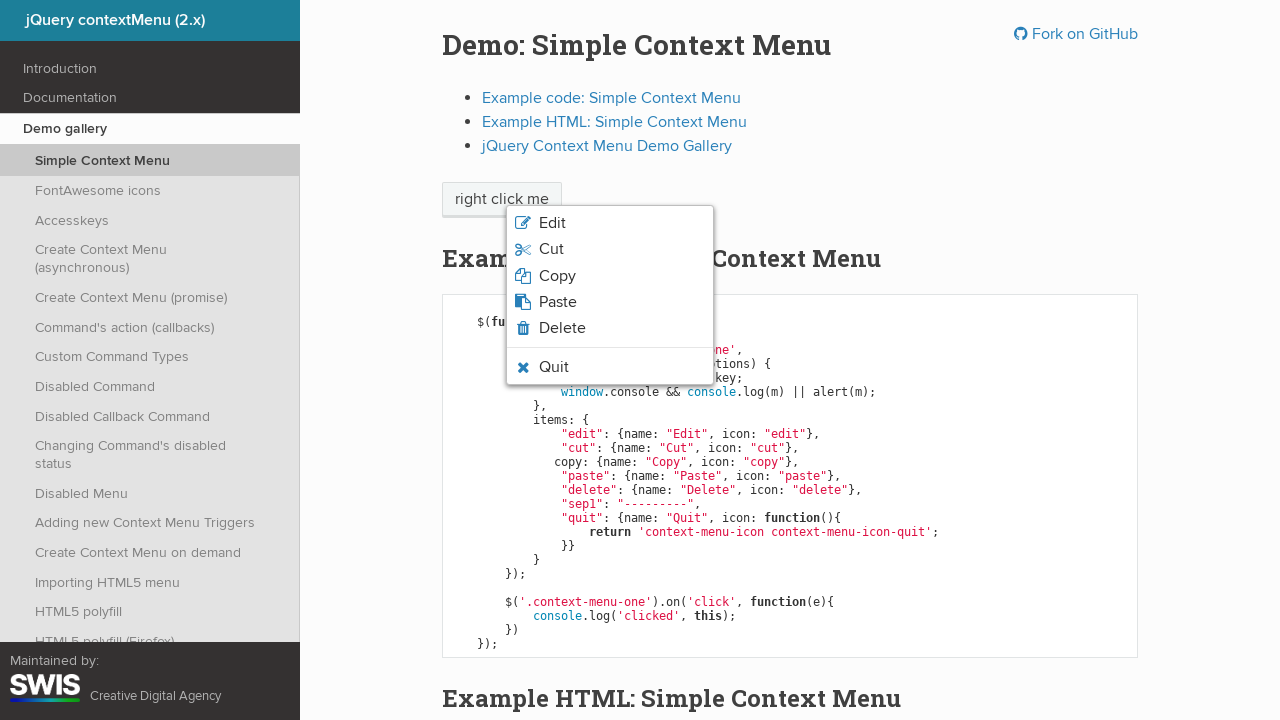